Tests dynamic content loading by clicking a start button and waiting for "Hello World!" text to appear

Starting URL: https://the-internet.herokuapp.com/dynamic_loading/1

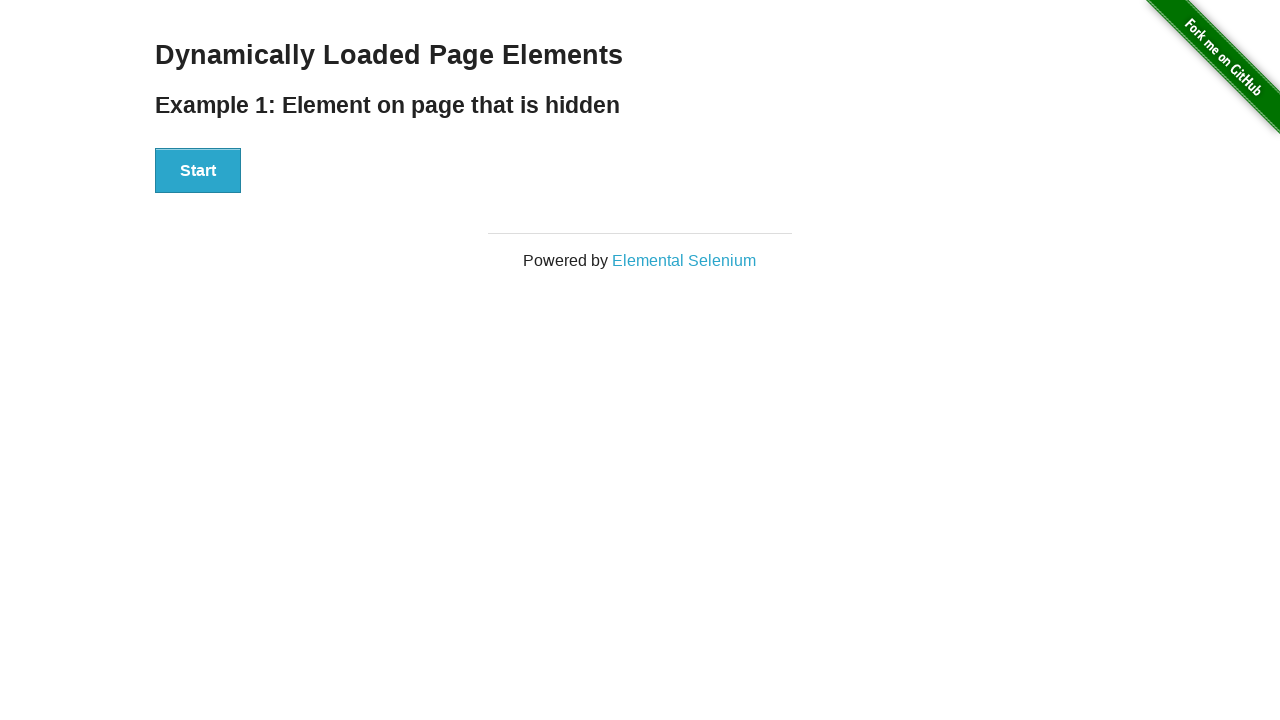

Clicked start button to trigger dynamic content loading at (198, 171) on xpath=//div[@id='start']//button
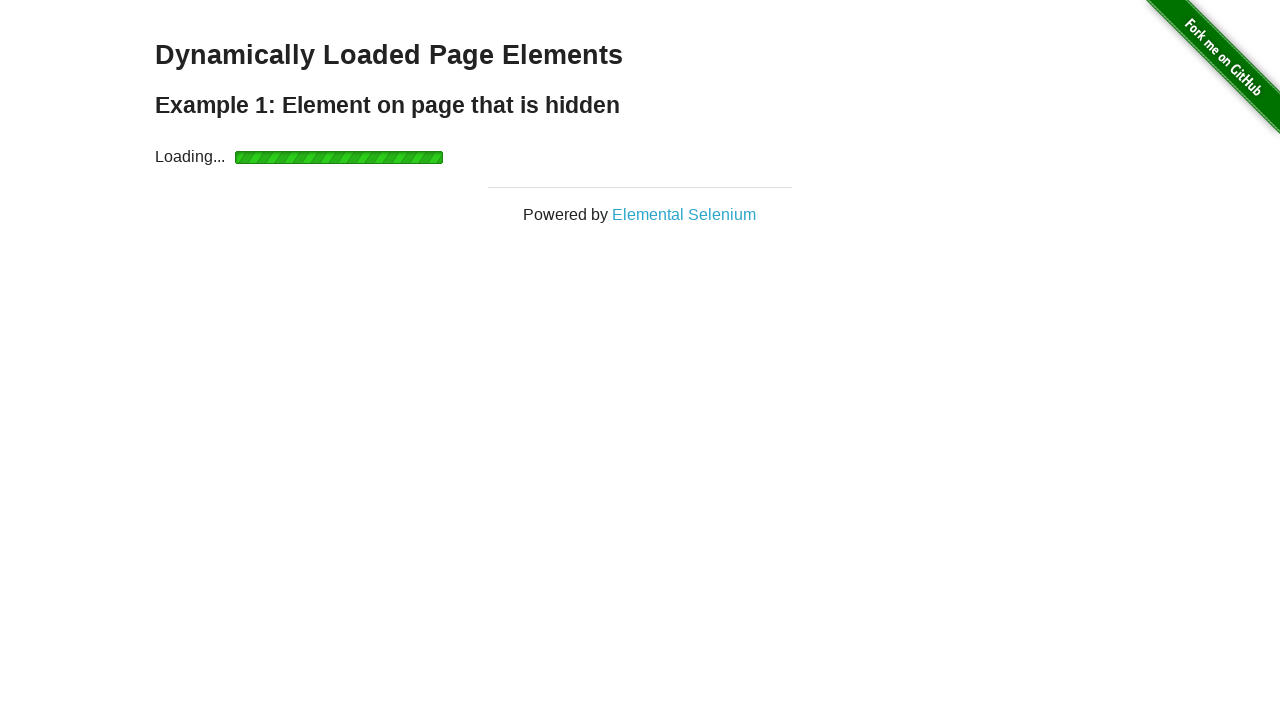

Waited for 'Hello World!' text to appear
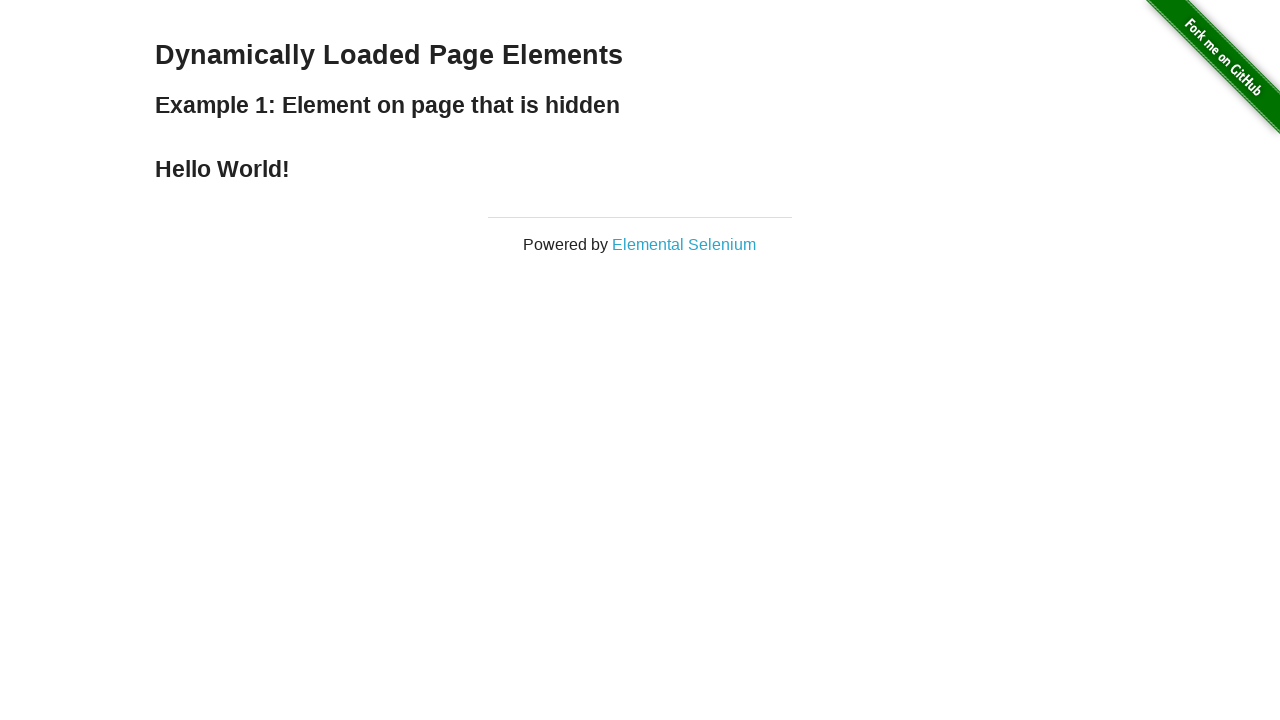

Located the 'Hello World!' element
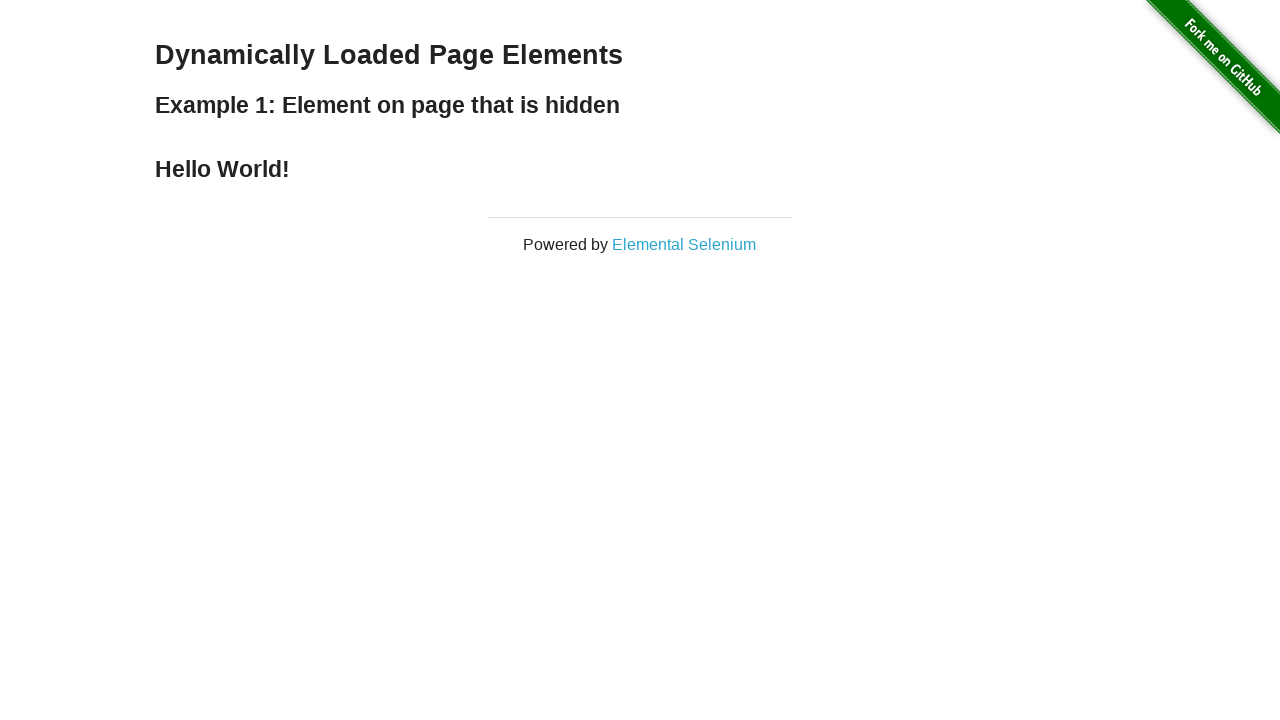

Verified that element contains 'Hello World!' text
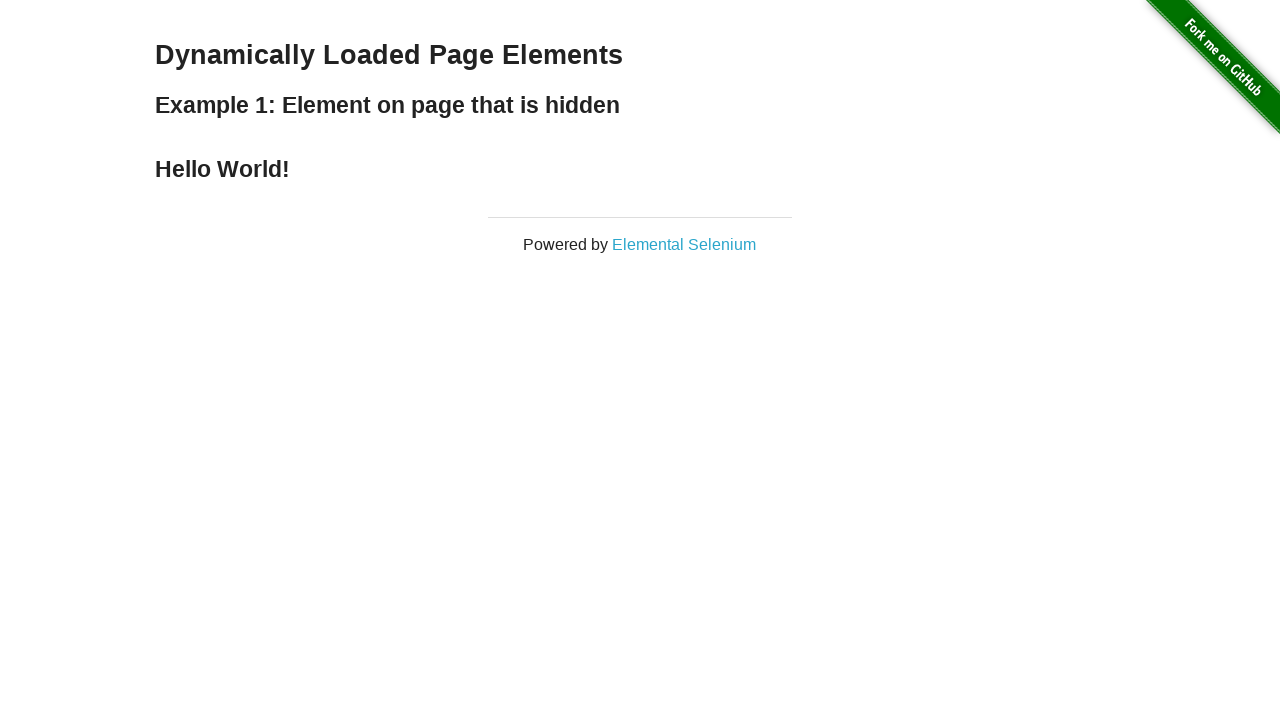

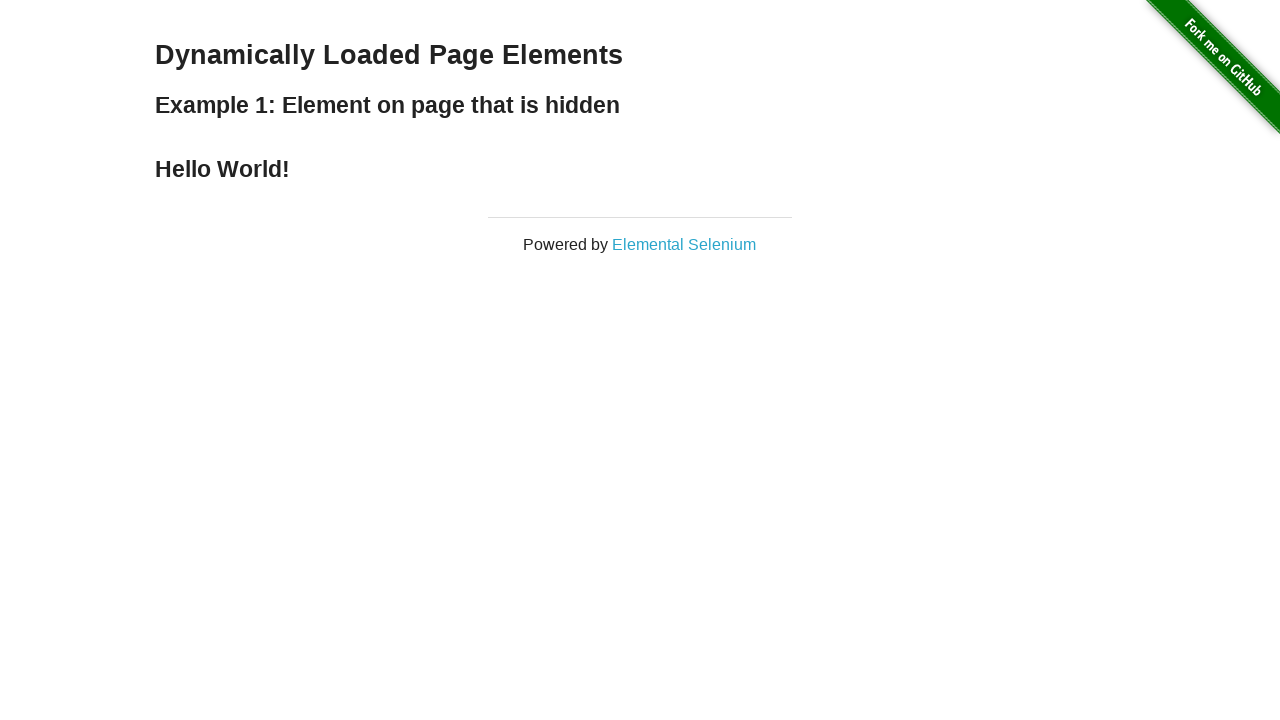